Navigates to BMW Motorrad India's model overview page and maximizes the browser window to verify the page loads successfully.

Starting URL: https://www.bmw-motorrad.in/en/models/modeloverview.html

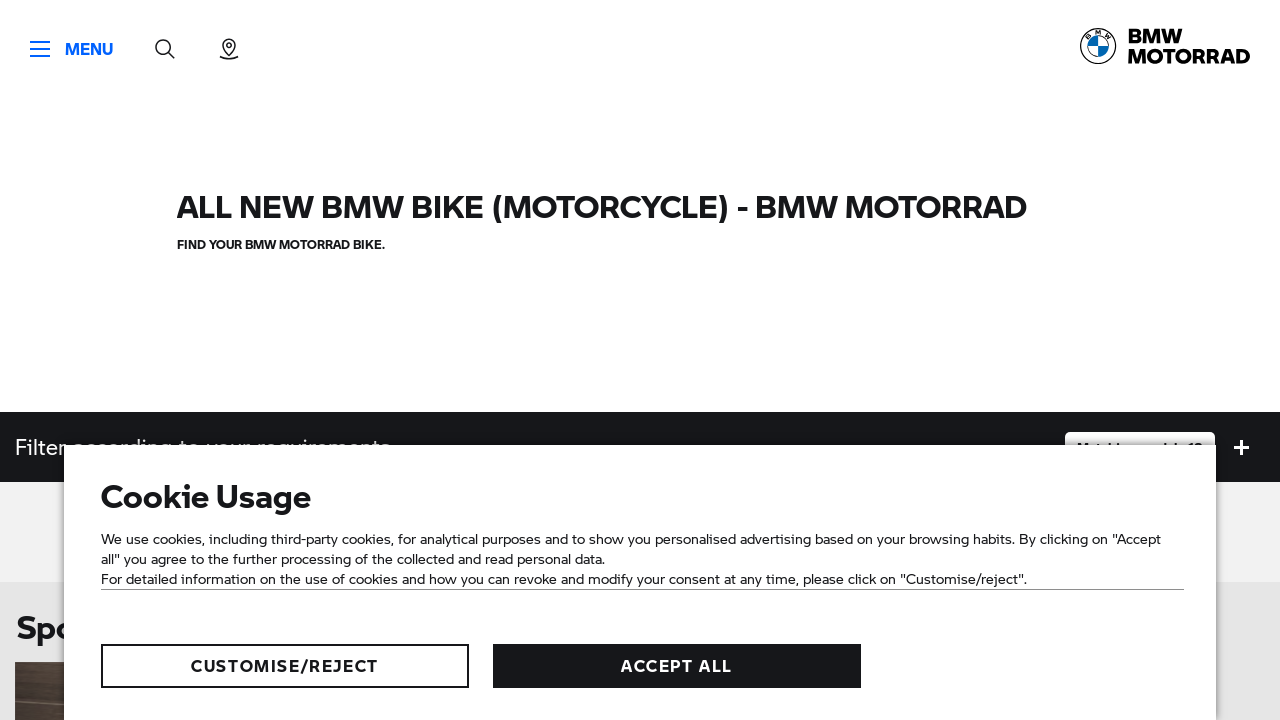

Maximized browser window to 1920x1080
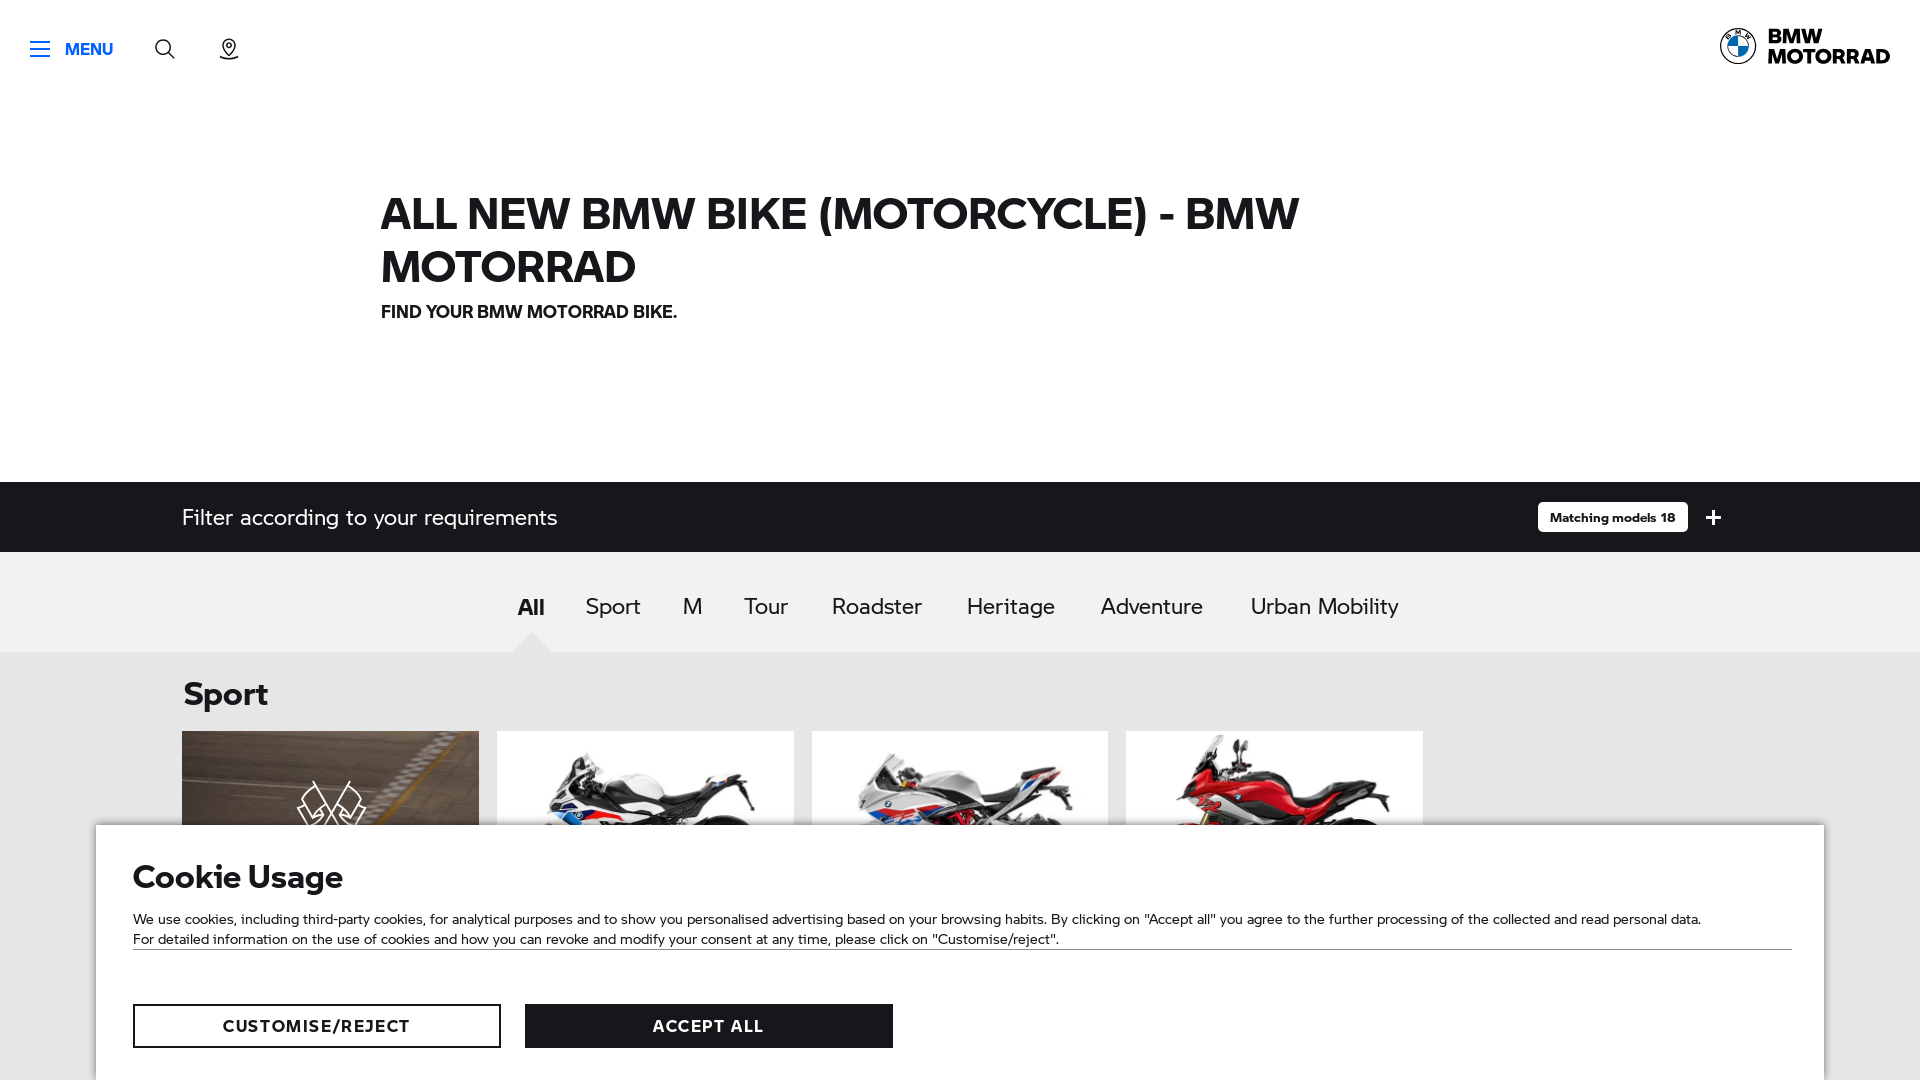

BMW Motorrad India model overview page fully loaded
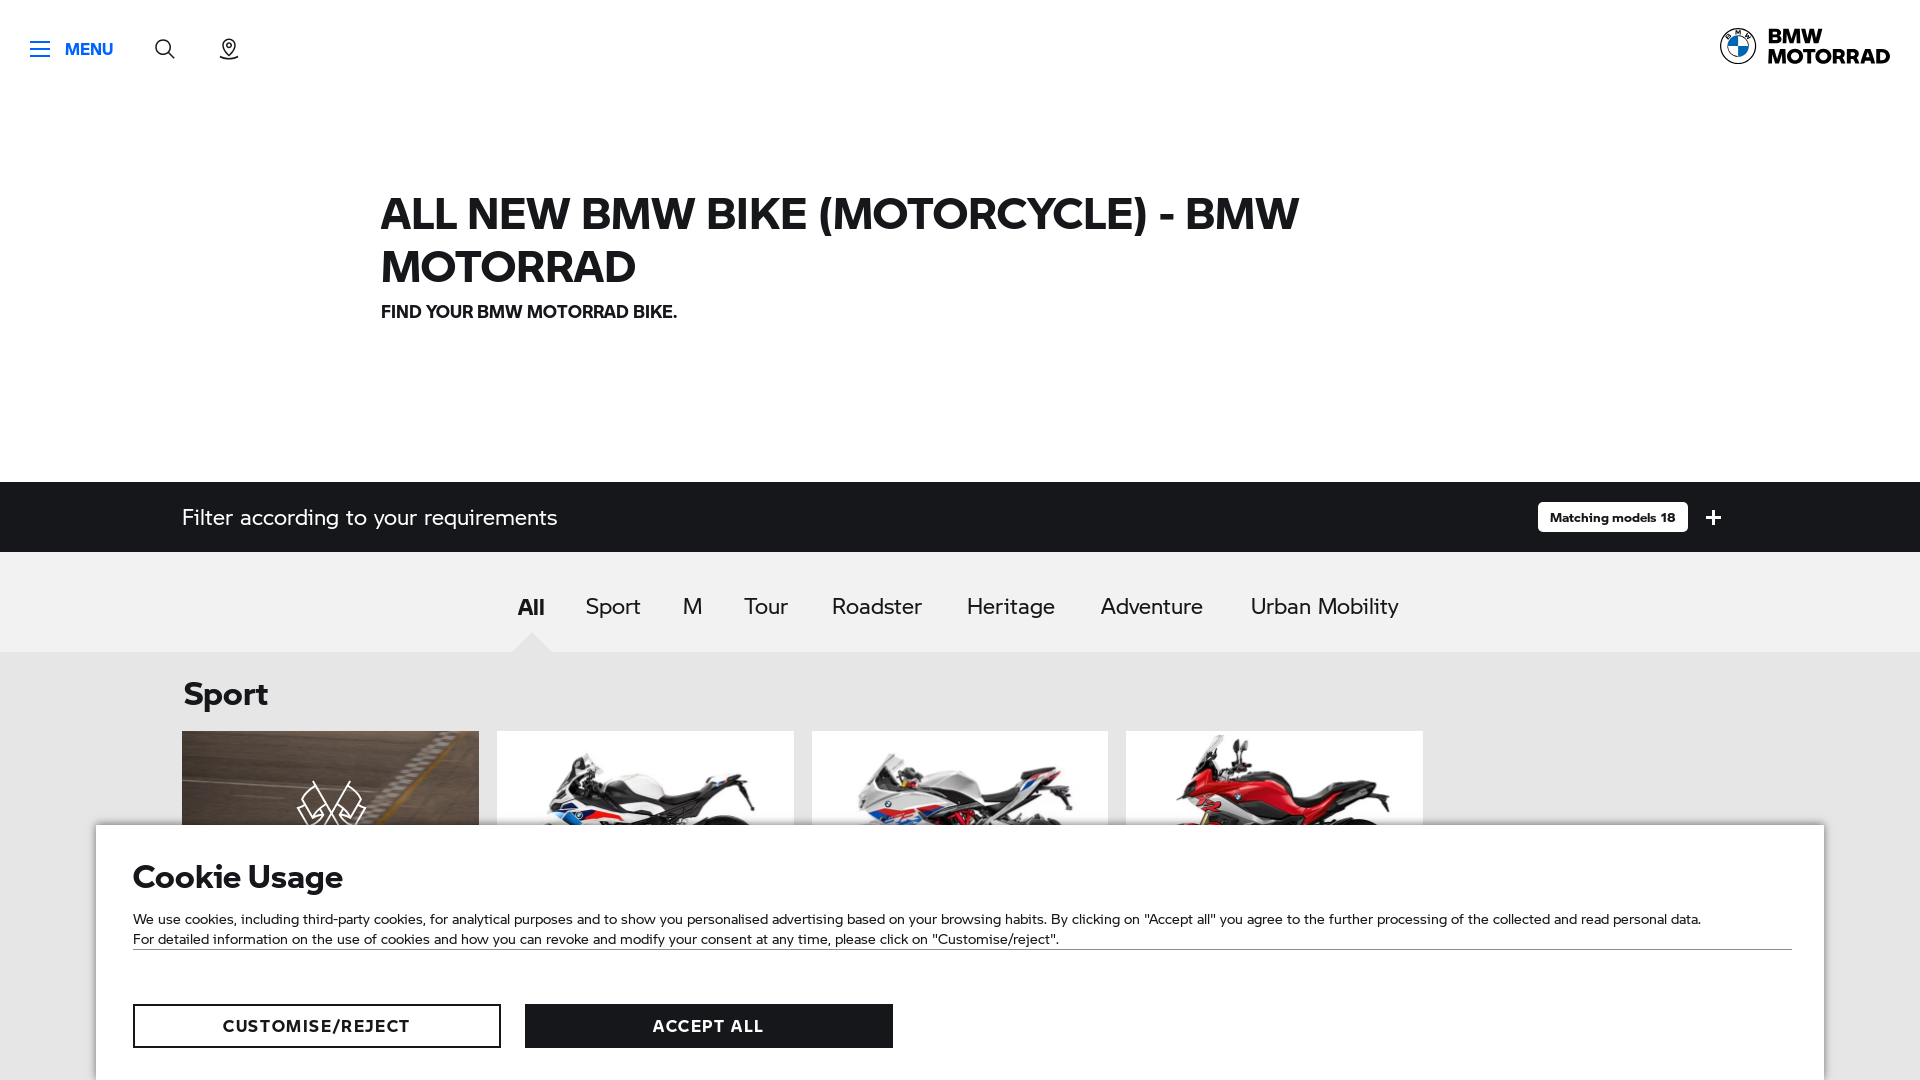

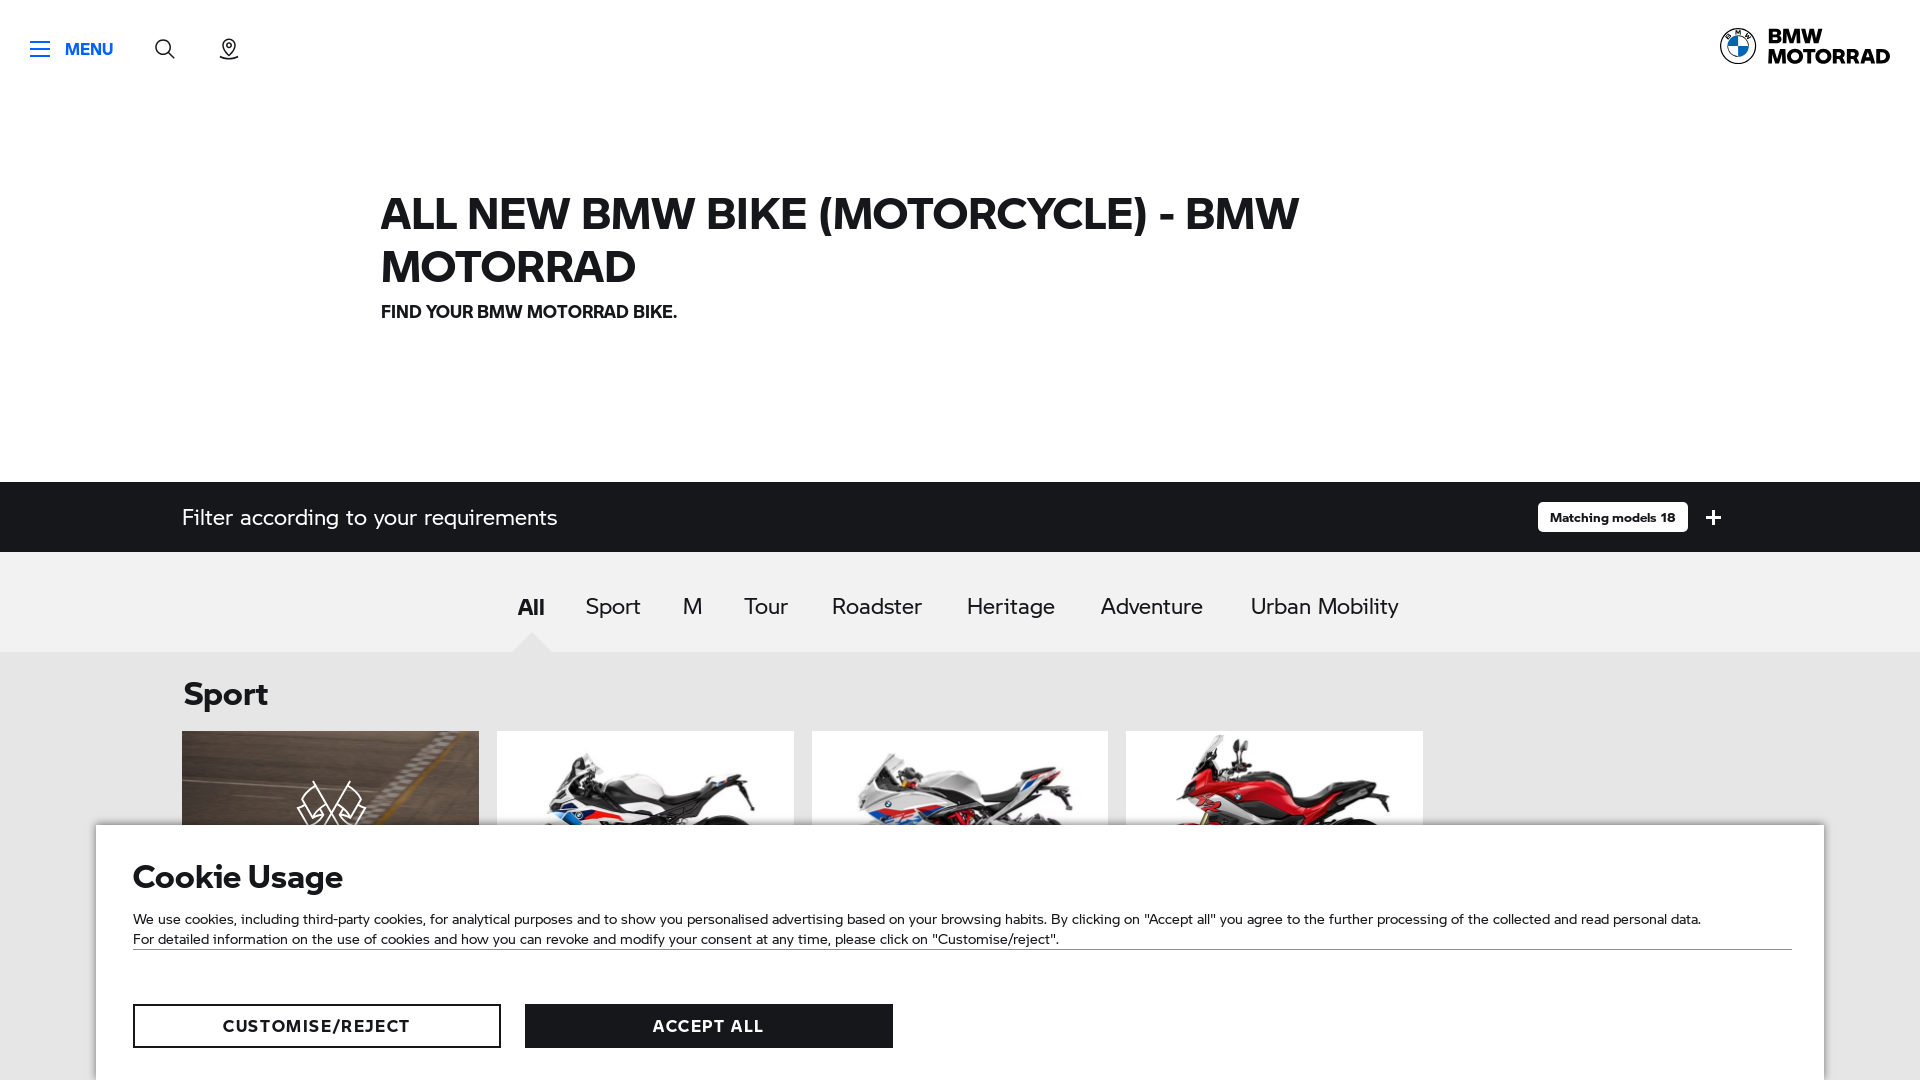